Verifies the list of phones displayed when clicking on the Phones category filter

Starting URL: https://www.demoblaze.com

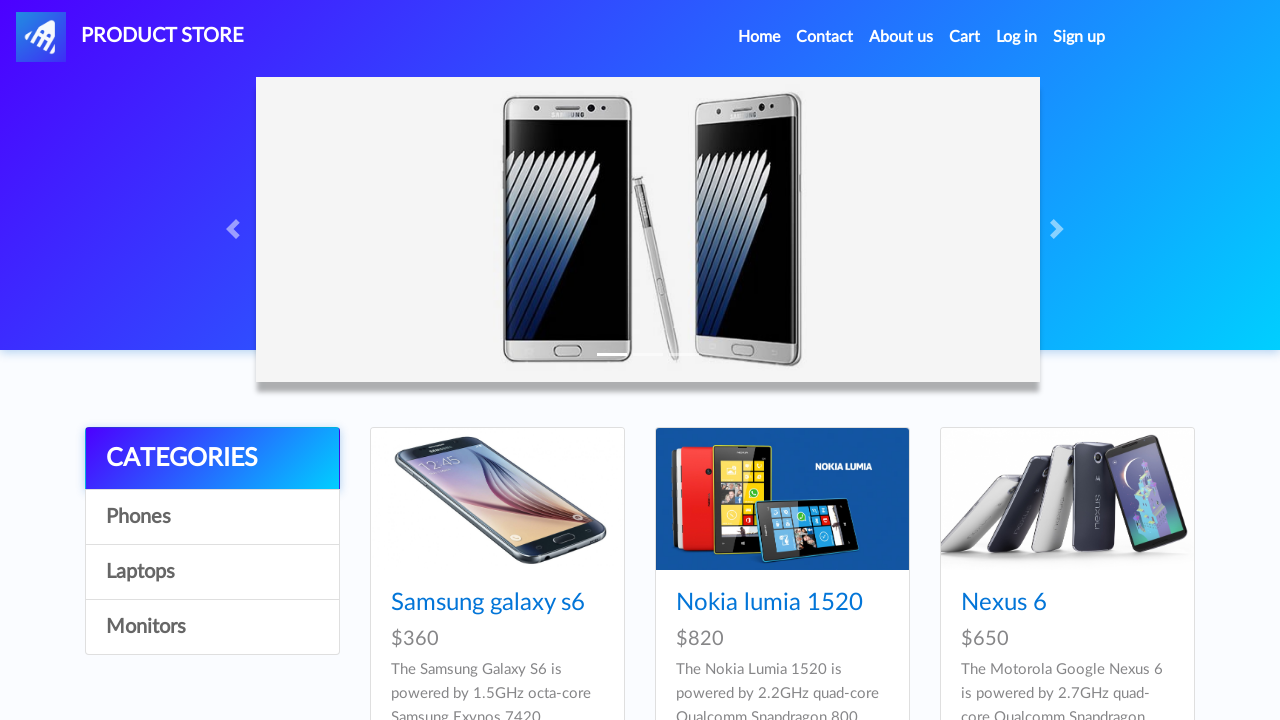

Clicked on Phones category filter at (212, 517) on text=Phones
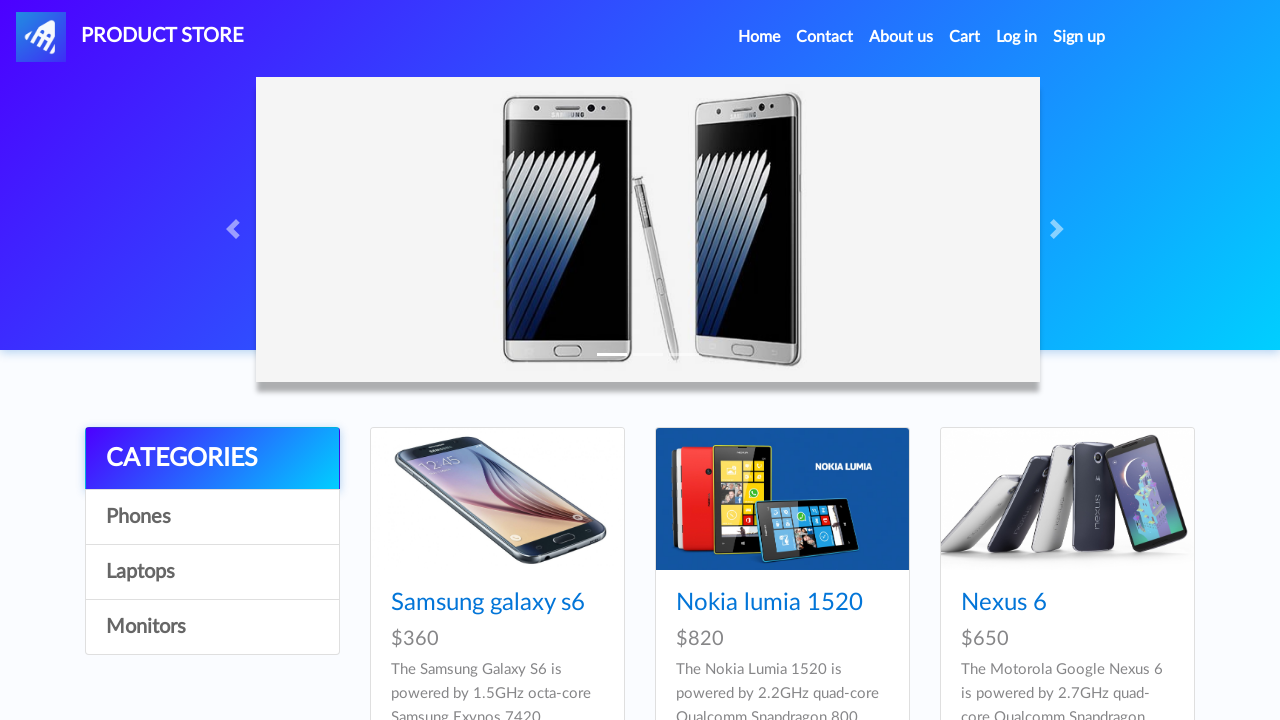

Waited for products to load (2000ms)
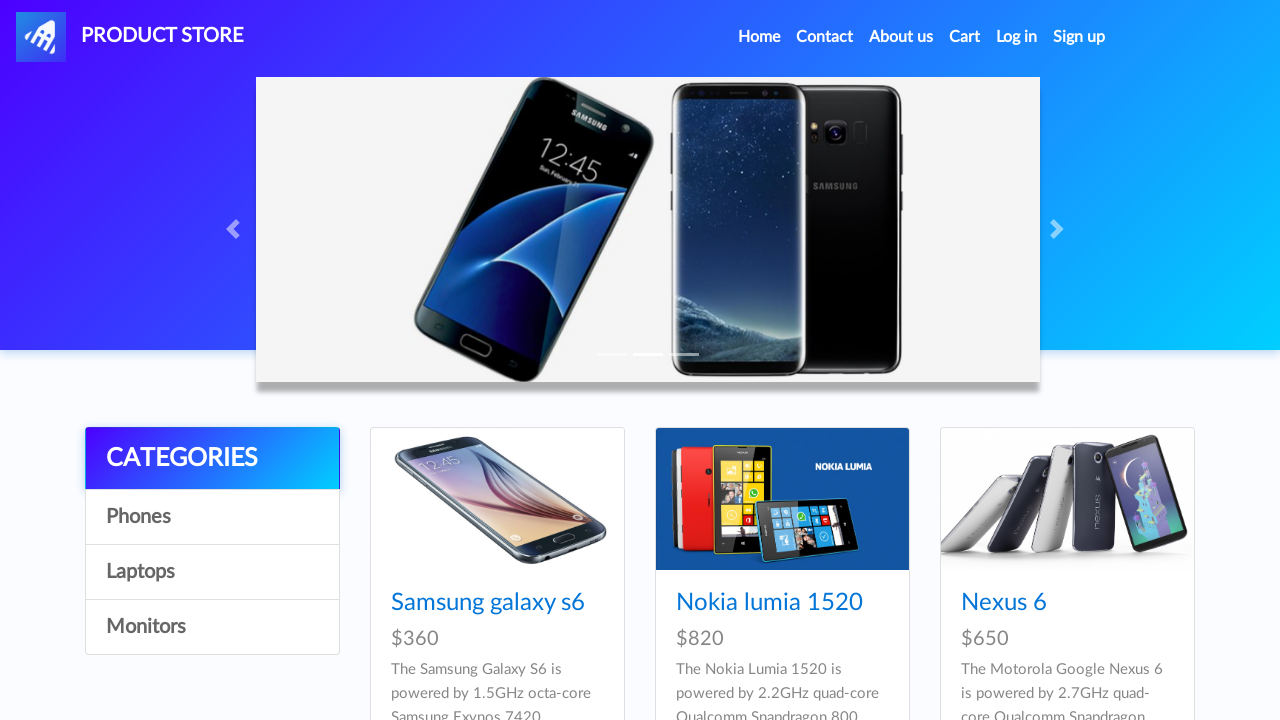

Verified phone 'Samsung galaxy s6' is displayed in the list
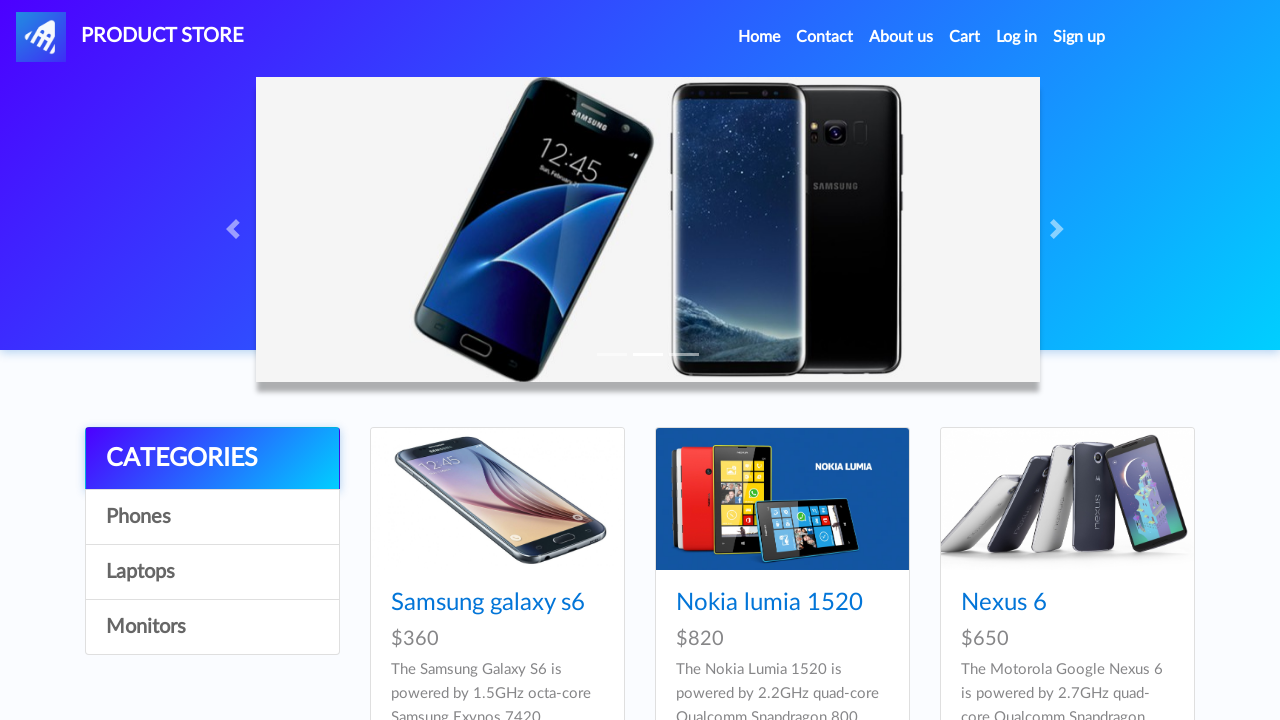

Verified phone 'Nokia lumia 1520' is displayed in the list
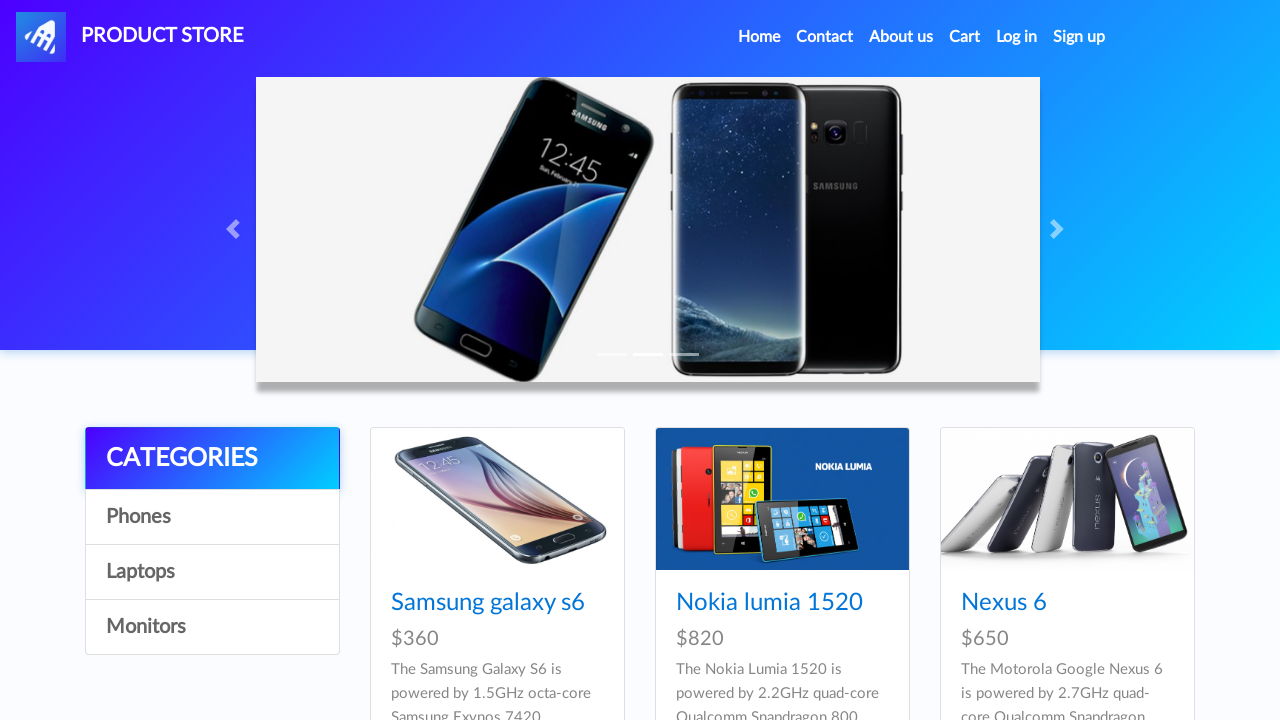

Verified phone 'Nexus 6' is displayed in the list
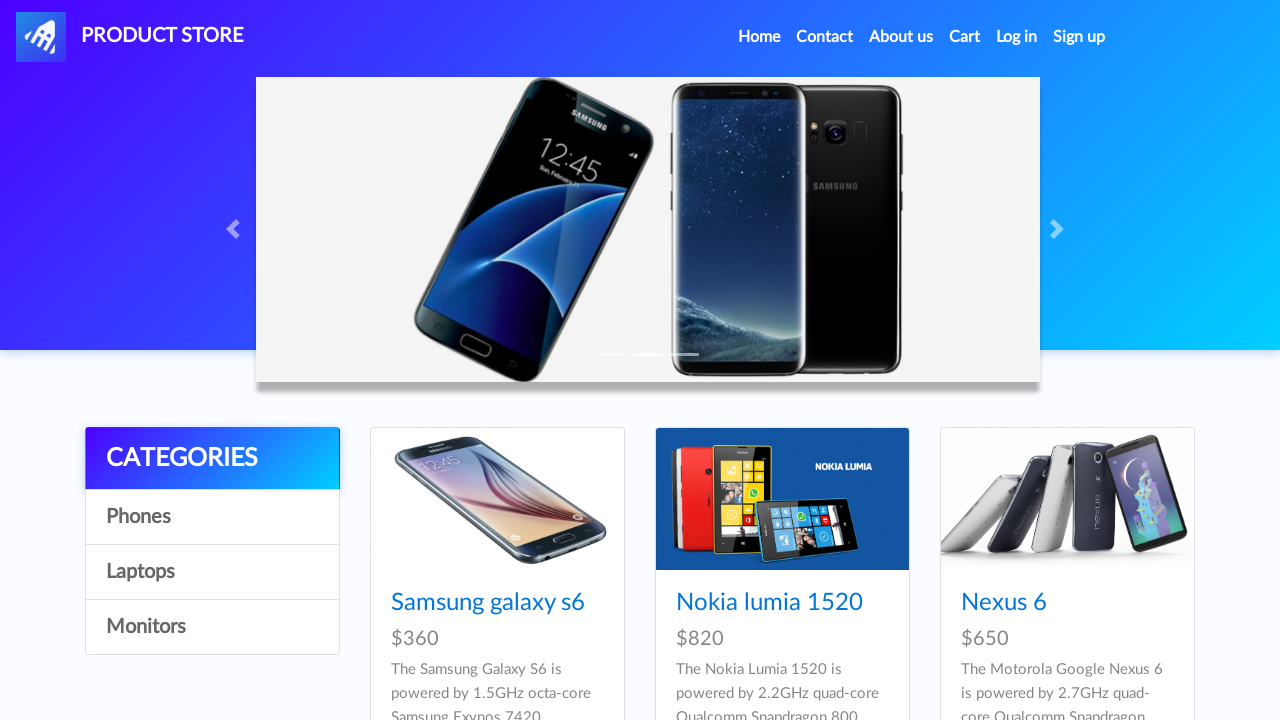

Verified phone 'Samsung galaxy s7' is displayed in the list
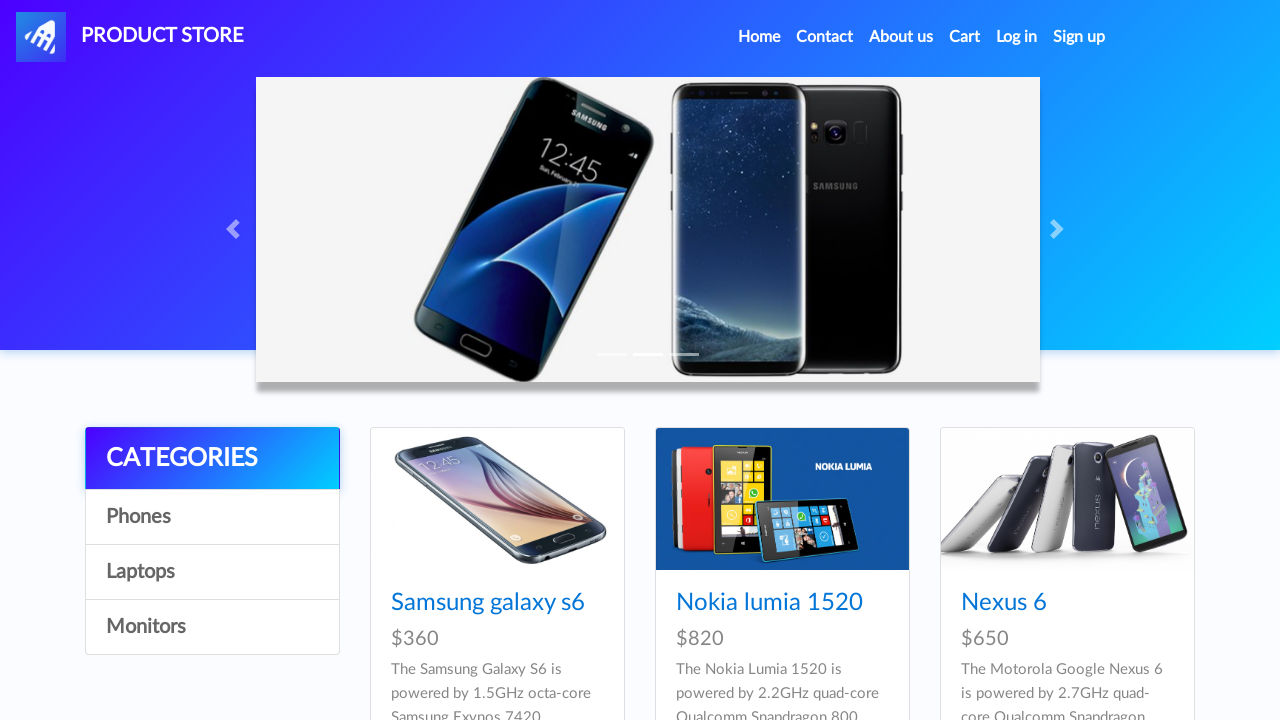

Verified phone 'Iphone 6 32gb' is displayed in the list
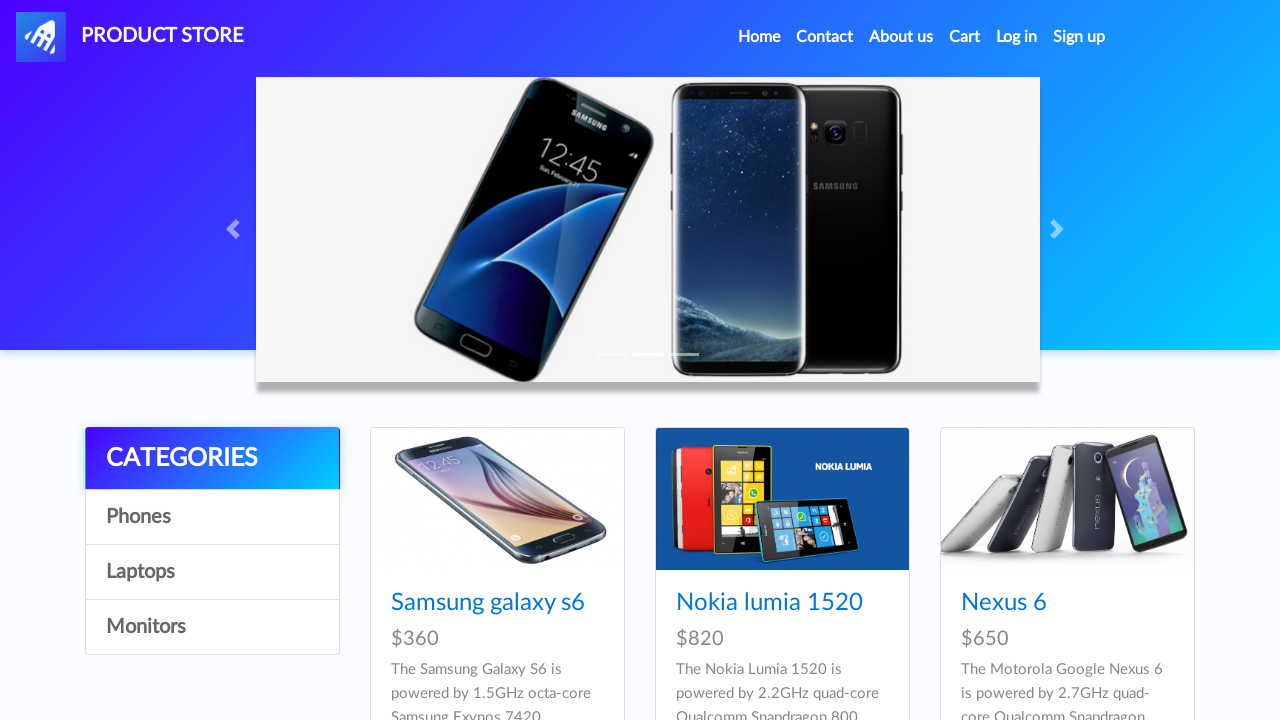

Verified phone 'Sony xperia z5' is displayed in the list
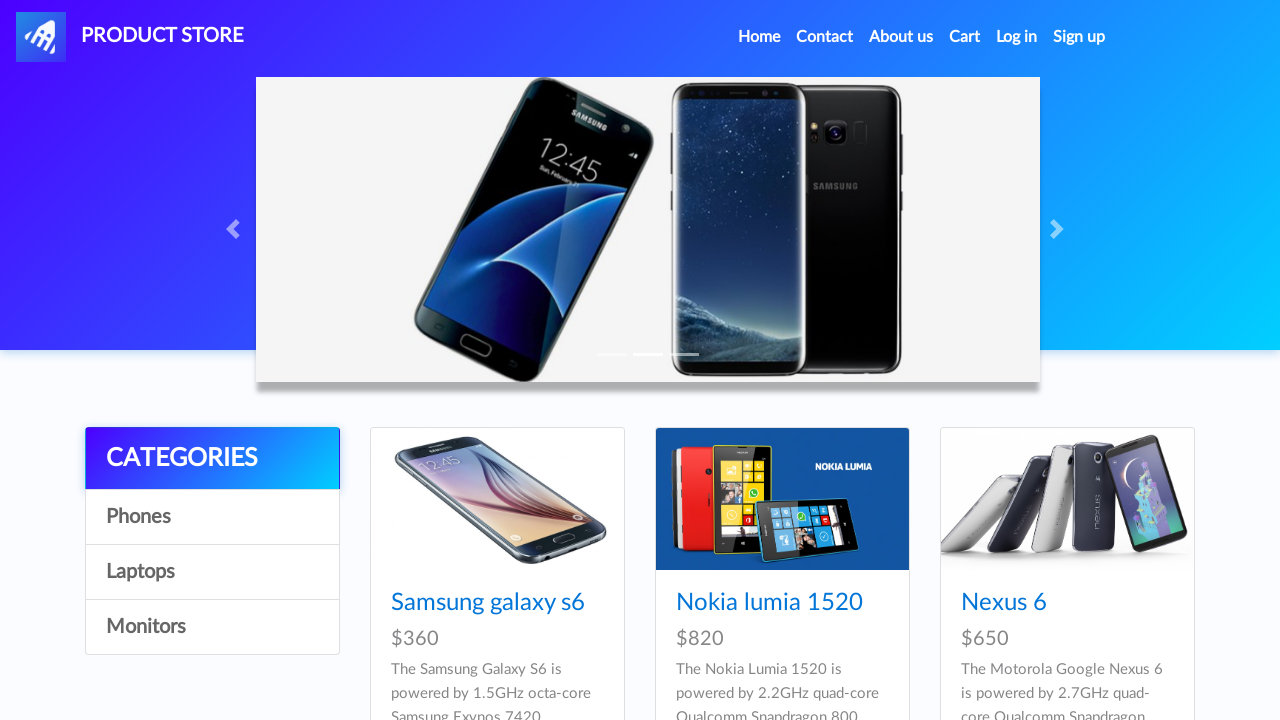

Verified phone 'HTC One M9' is displayed in the list
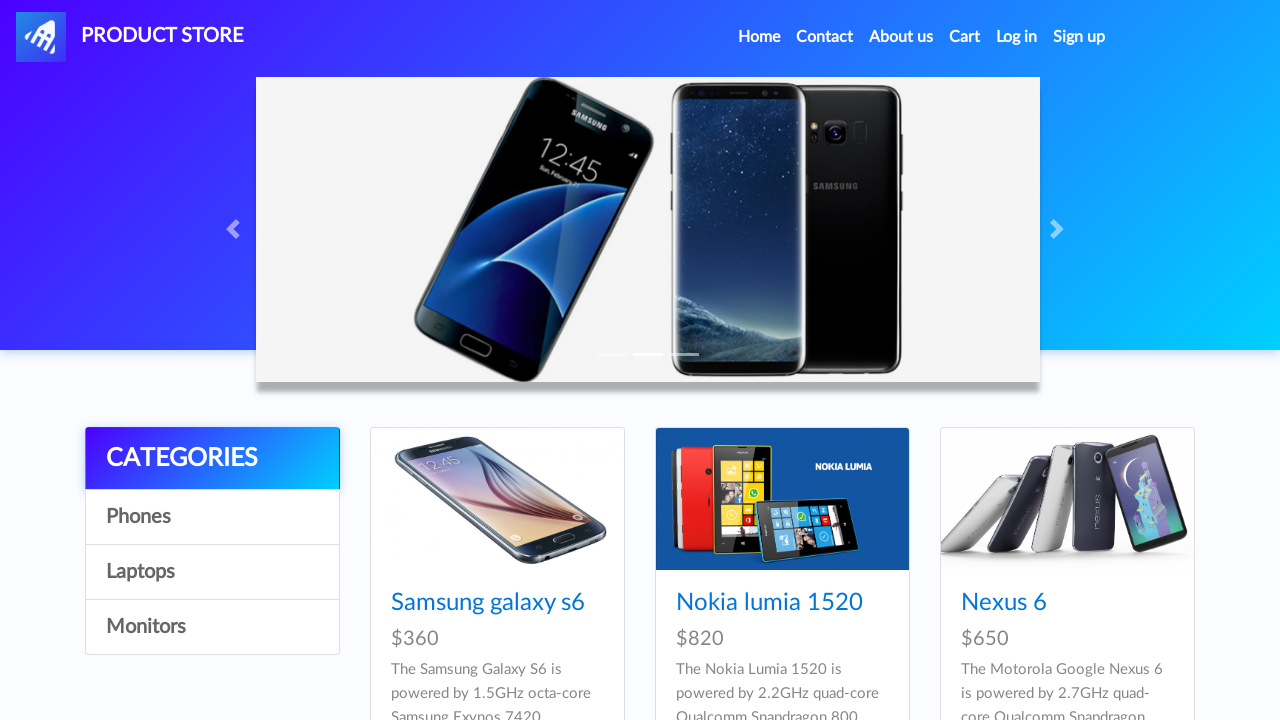

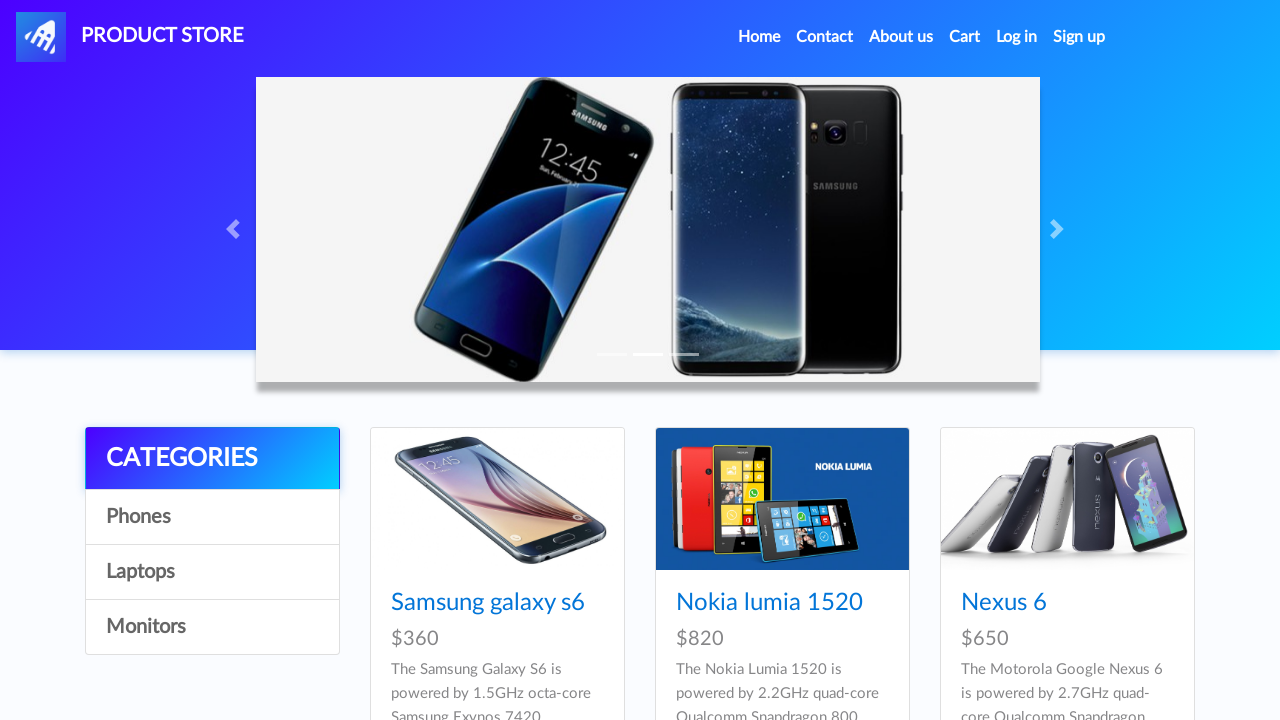